Tests the shop functionality by navigating to the practice automation testing site, clicking on the Shop link, and adding an item to the cart.

Starting URL: http://practice.automationtesting.in/

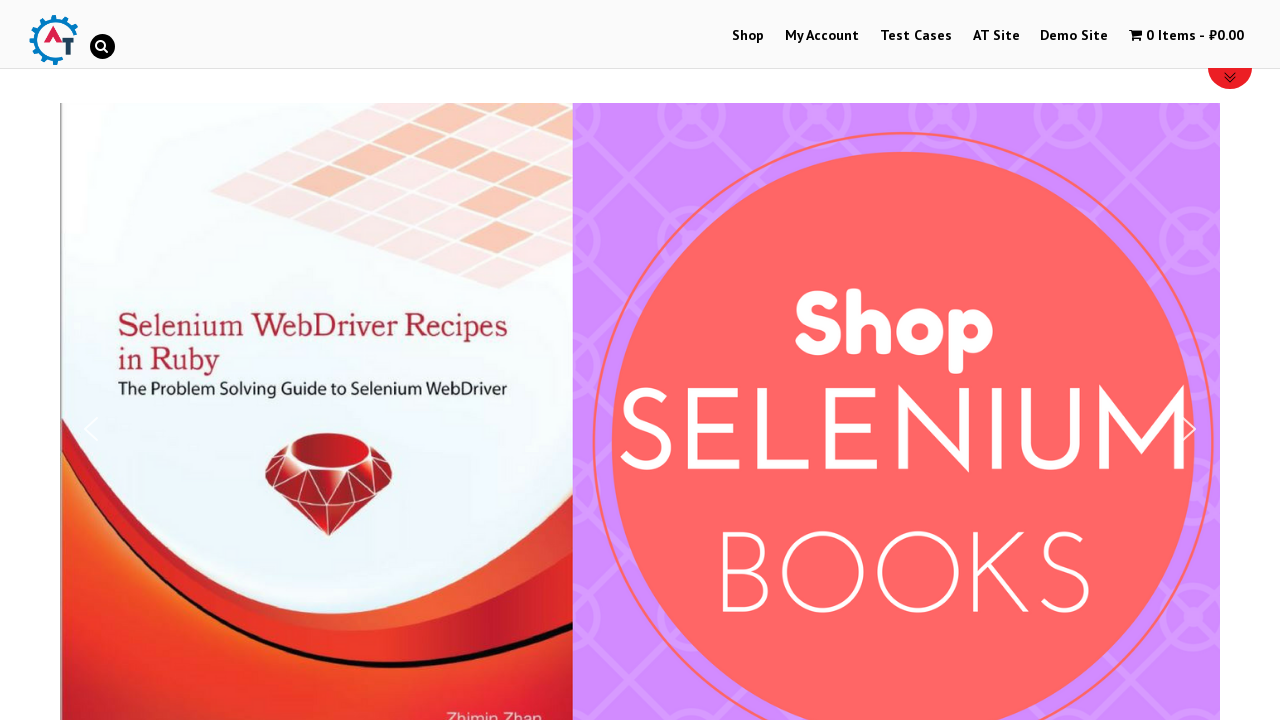

Waited for initial page to load (domcontentloaded)
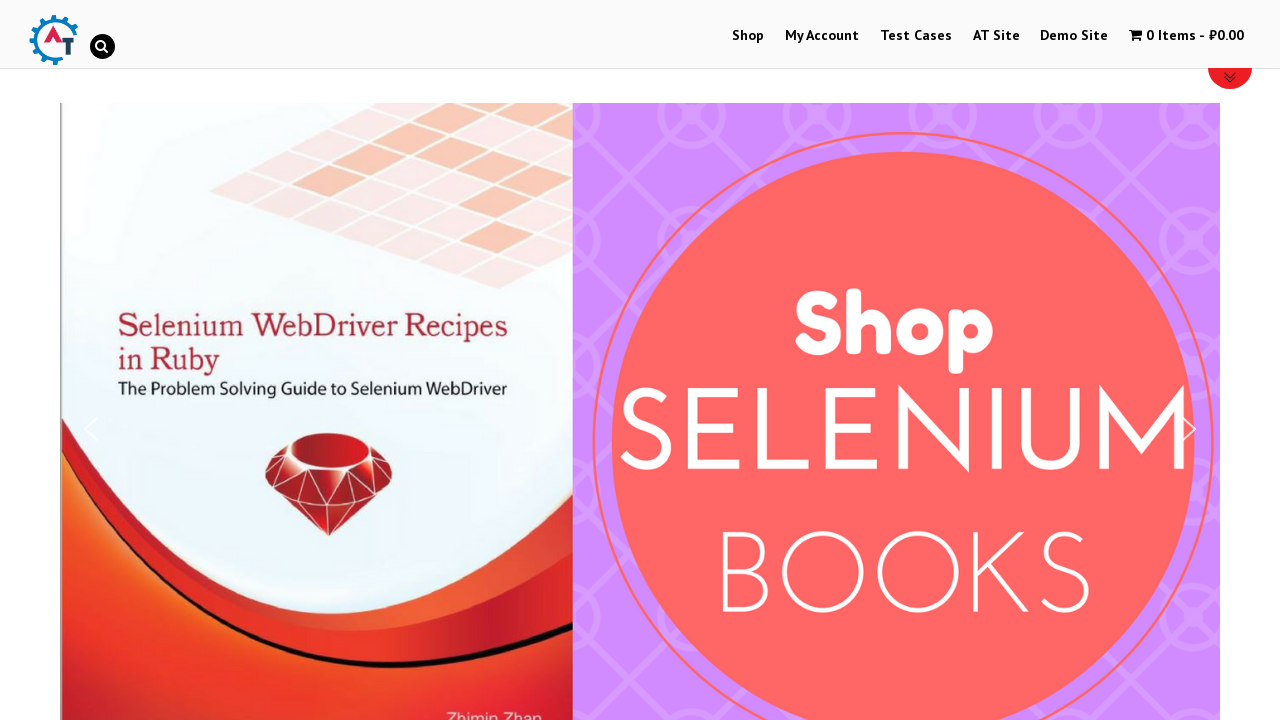

Clicked on Shop link in navigation at (748, 36) on xpath=/html/body/div[1]/div[1]/header/div[2]/nav/ul/li[1]/a
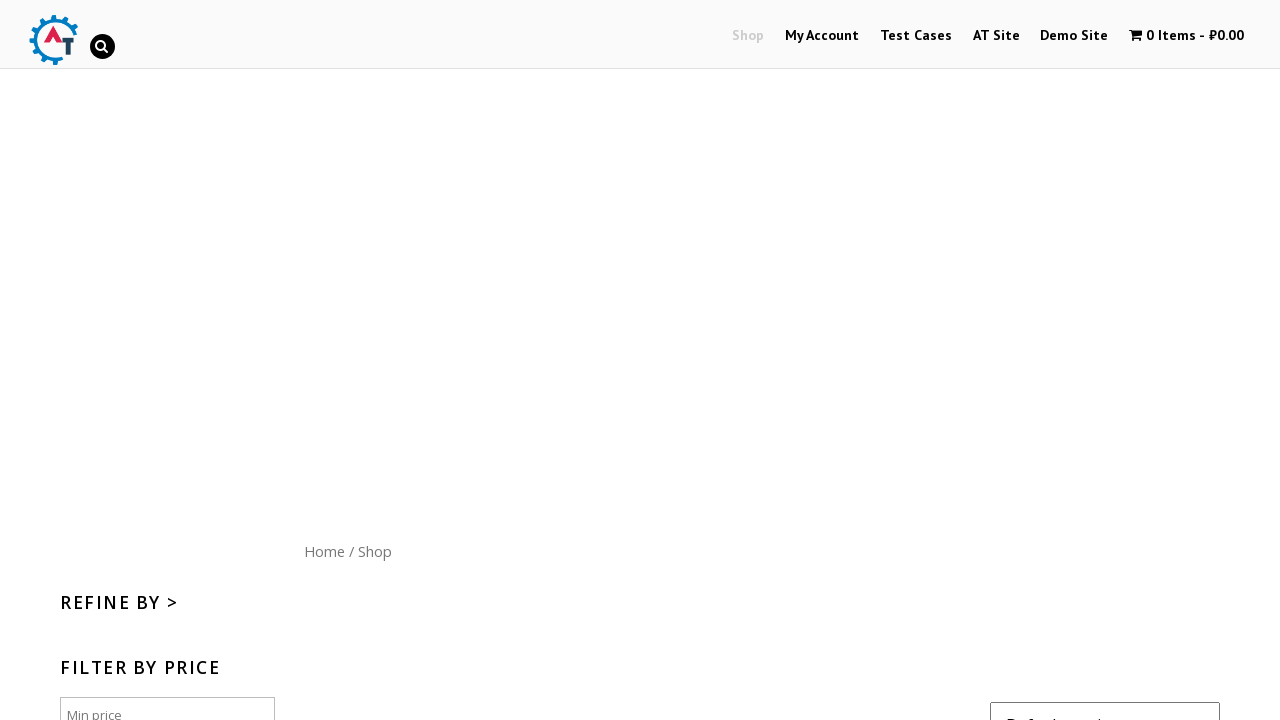

Waited for shop page to load (domcontentloaded)
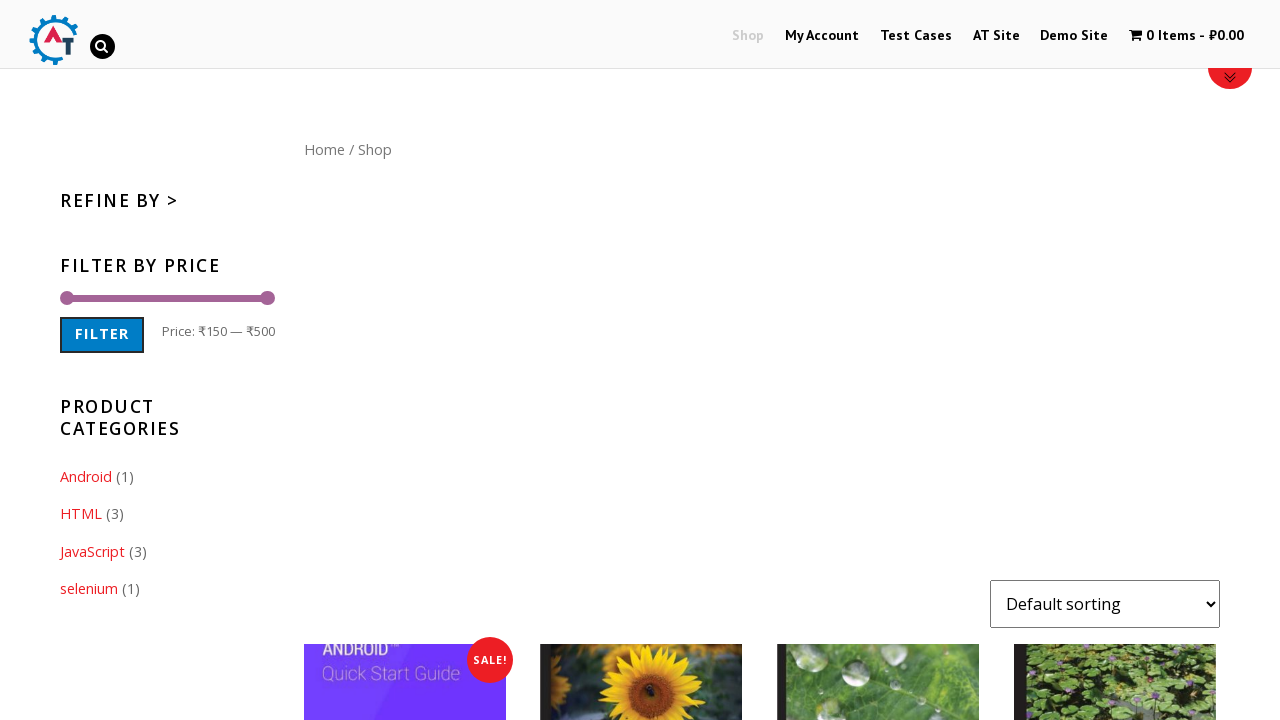

Clicked Add to Cart button for the second product at (641, 361) on xpath=/html/body/div[1]/div[2]/div/div/ul/li[2]/a[2]
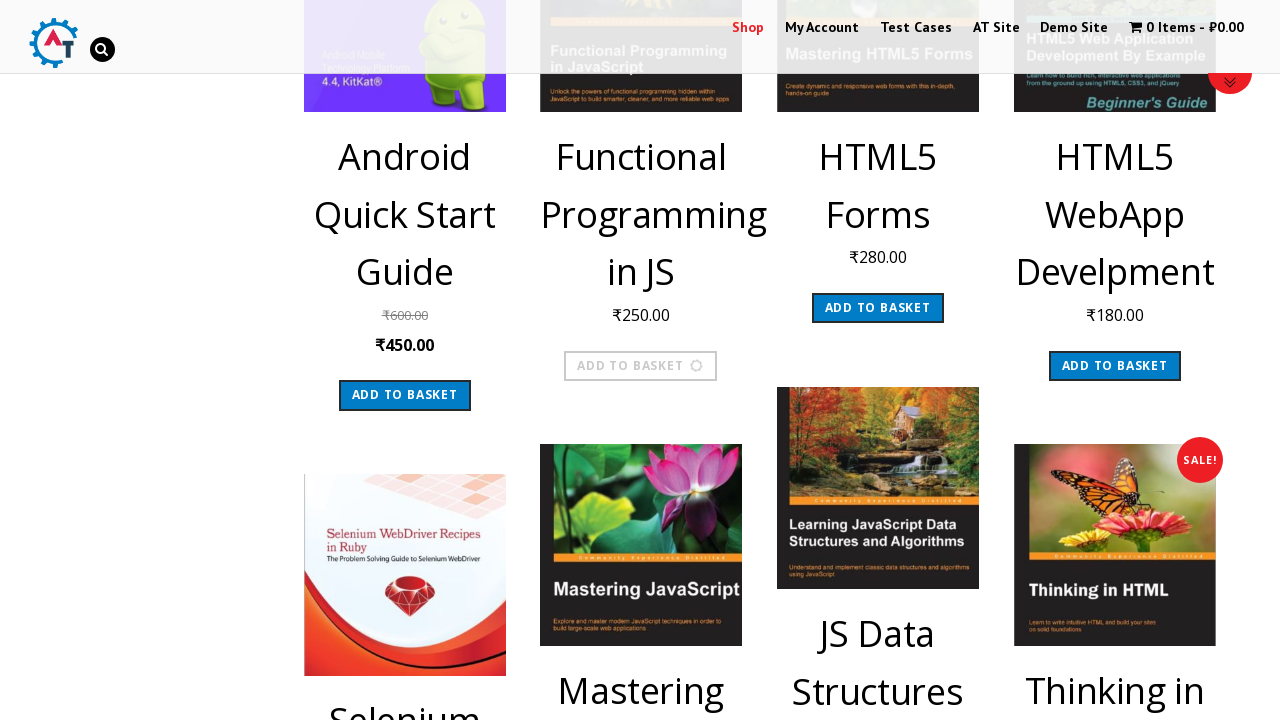

Waited 2 seconds for cart action to complete
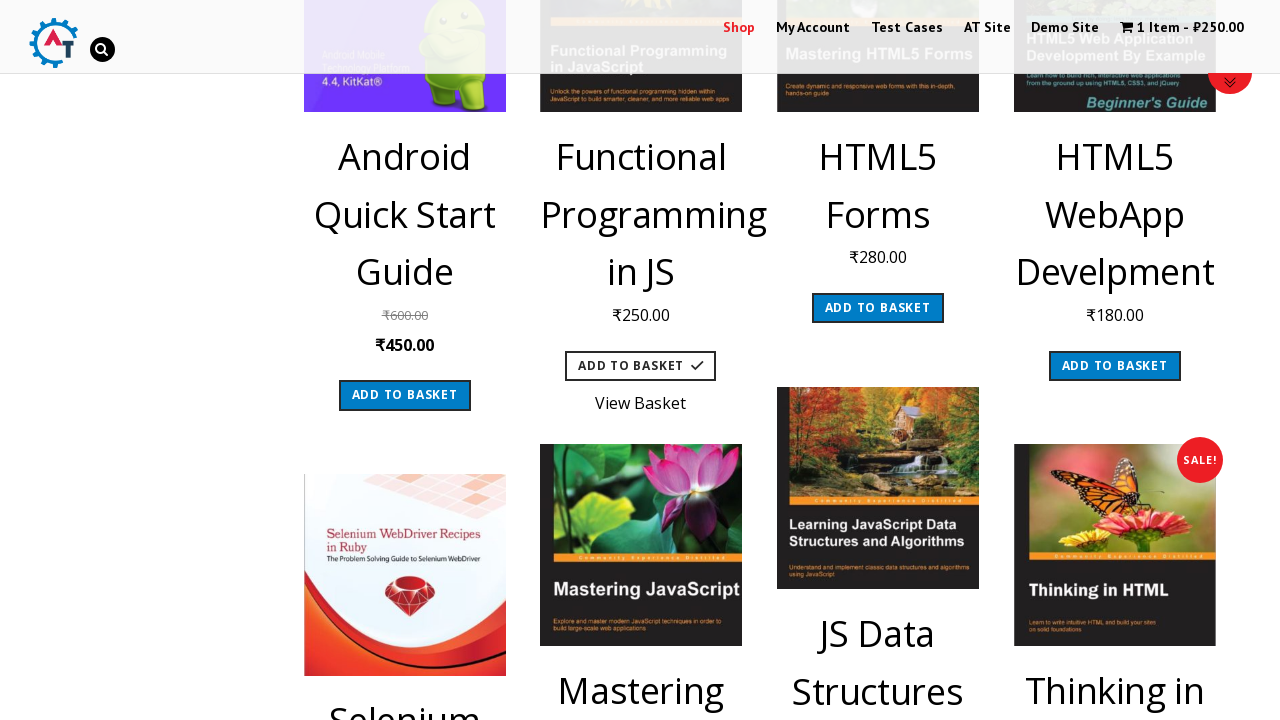

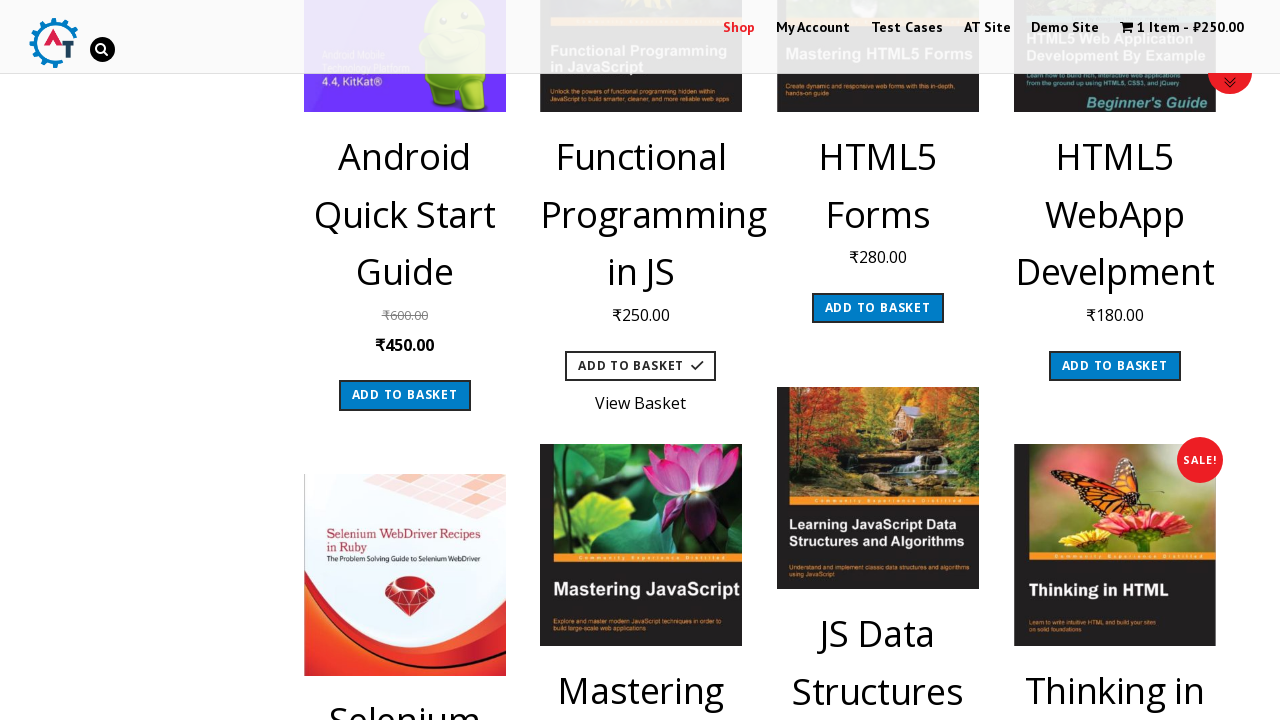